Tests that browser back button works correctly with filter navigation

Starting URL: https://demo.playwright.dev/todomvc

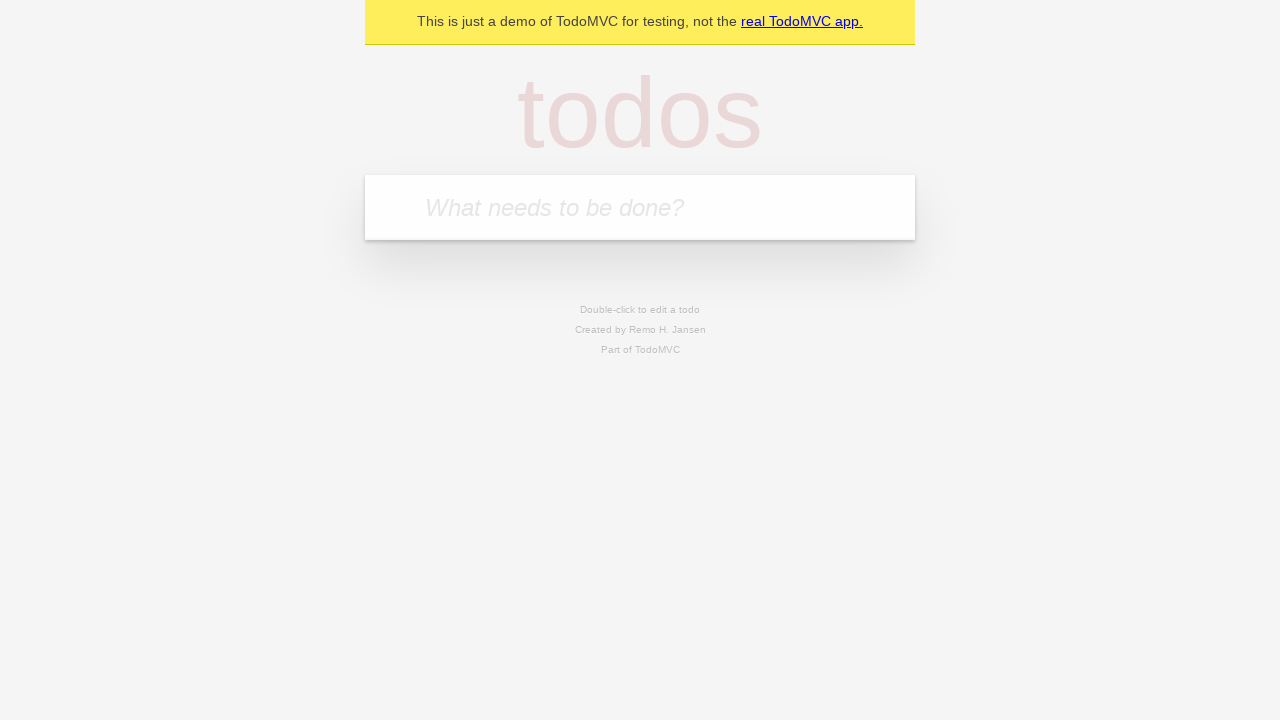

Filled first todo input with 'buy some cheese' on internal:attr=[placeholder="What needs to be done?"i]
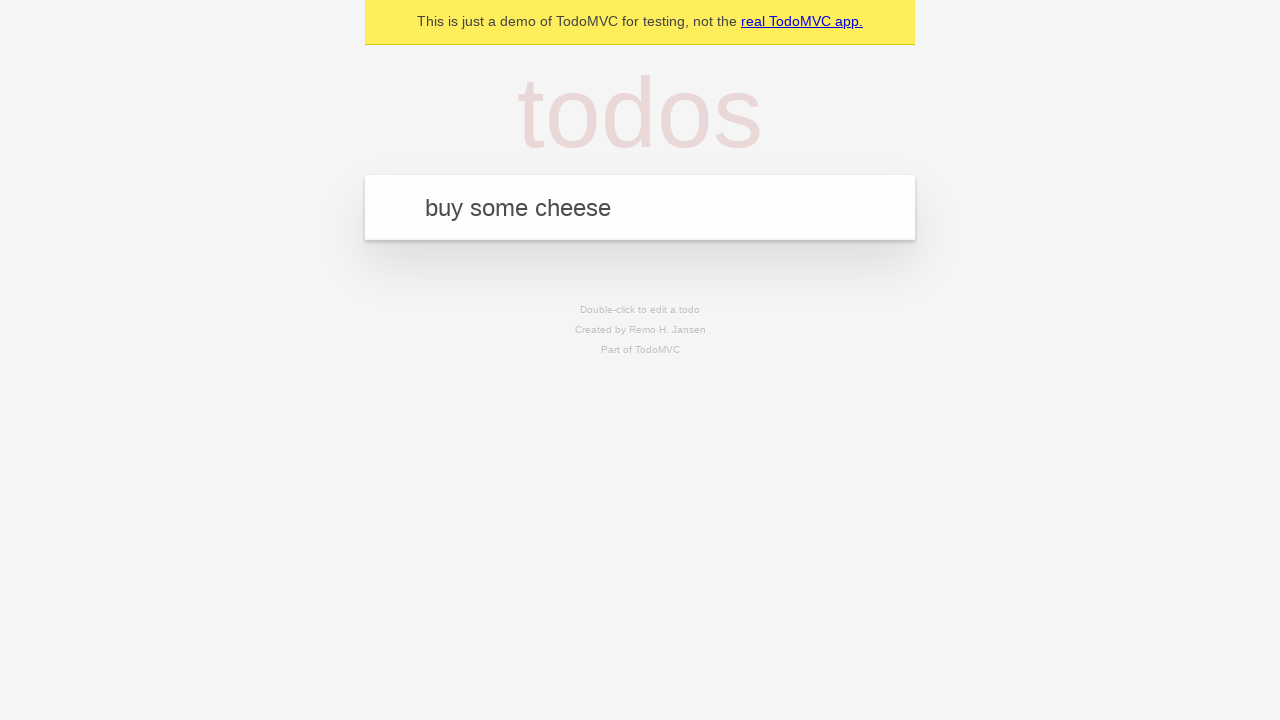

Pressed Enter to create first todo on internal:attr=[placeholder="What needs to be done?"i]
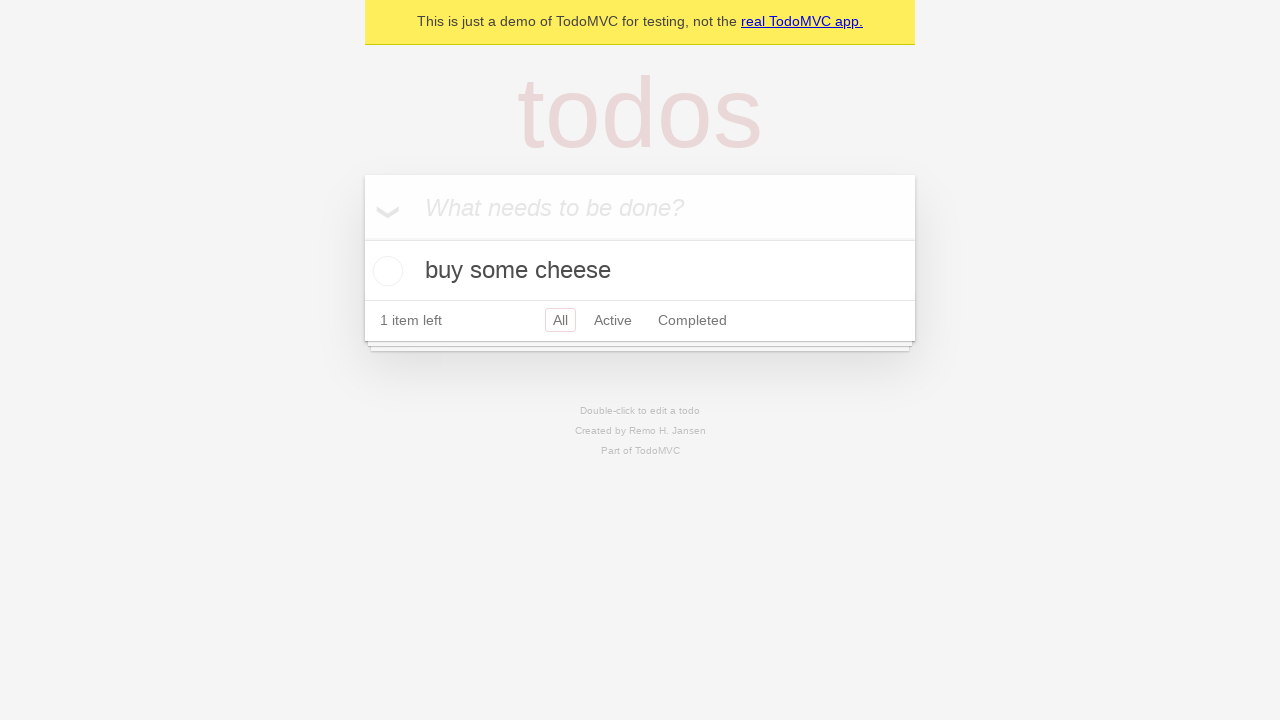

Filled second todo input with 'feed the cat' on internal:attr=[placeholder="What needs to be done?"i]
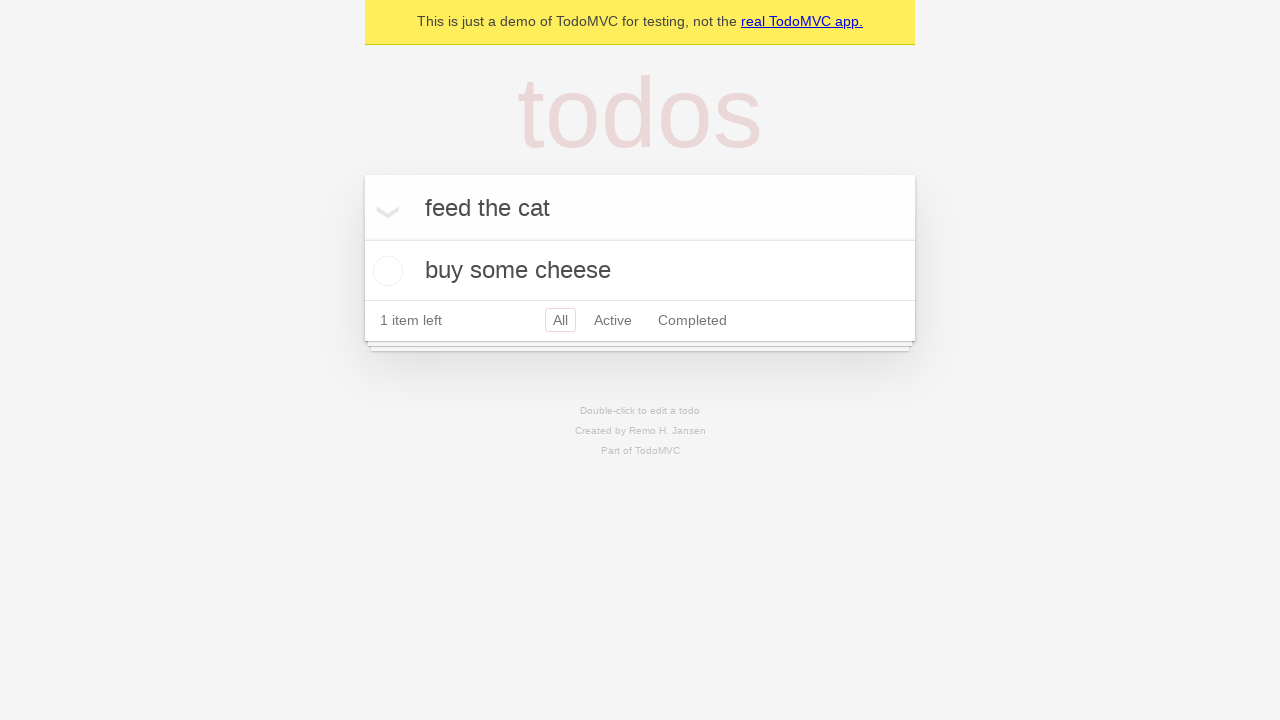

Pressed Enter to create second todo on internal:attr=[placeholder="What needs to be done?"i]
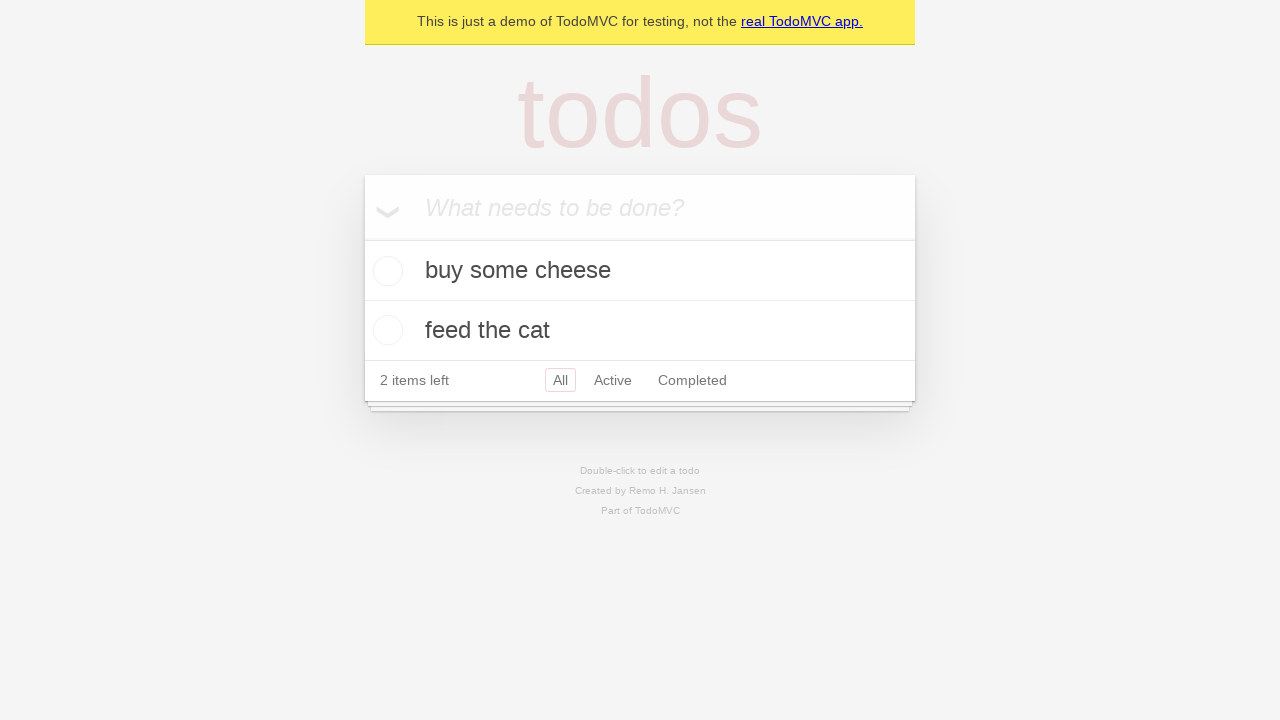

Filled third todo input with 'book a doctors appointment' on internal:attr=[placeholder="What needs to be done?"i]
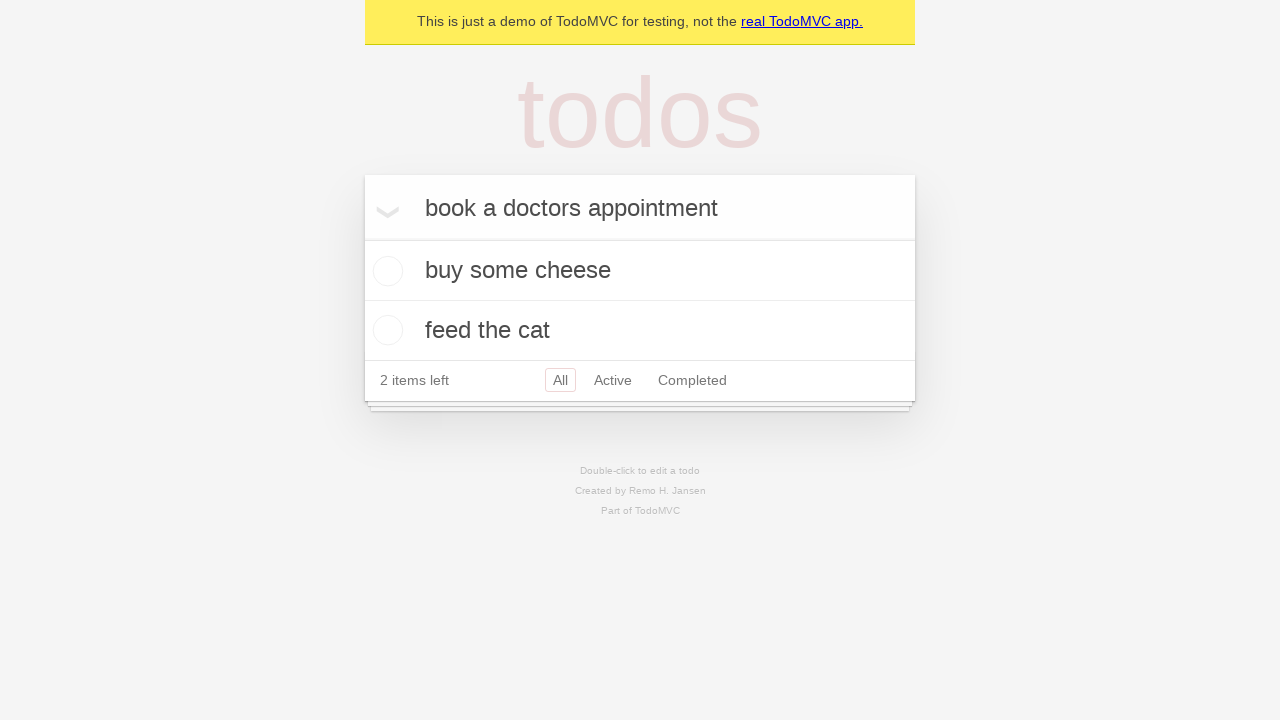

Pressed Enter to create third todo on internal:attr=[placeholder="What needs to be done?"i]
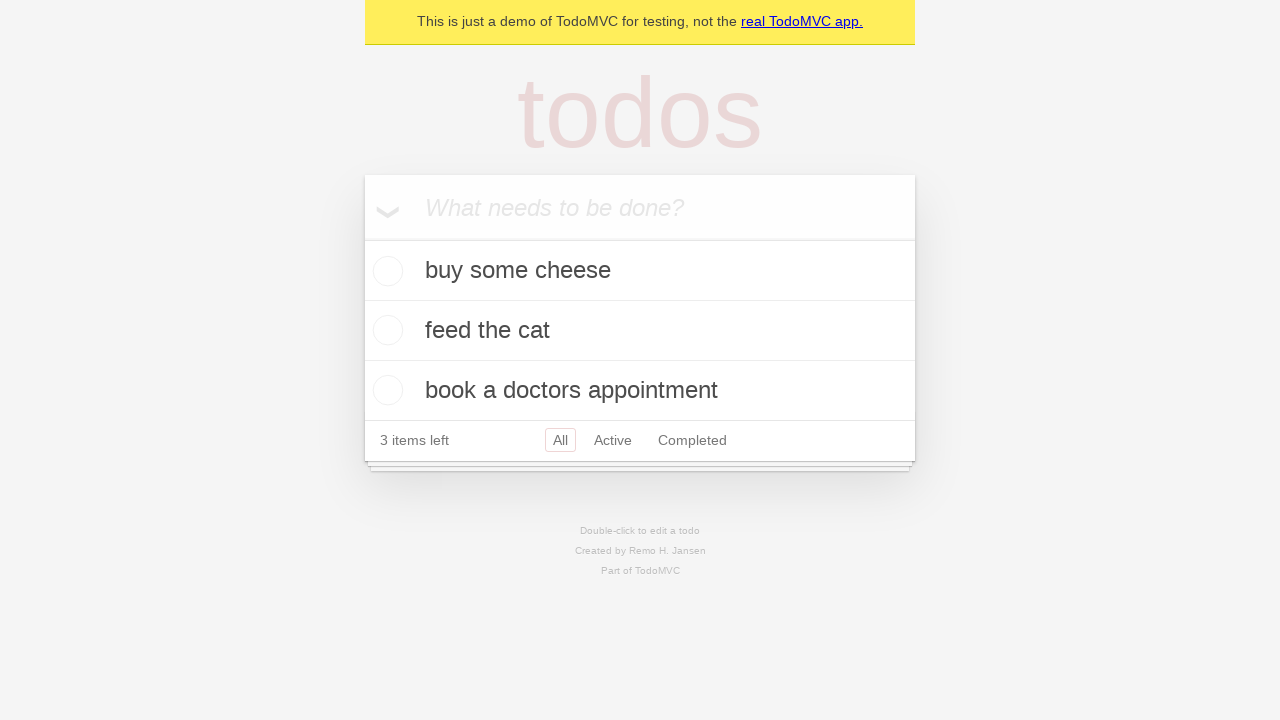

Checked the second todo item at (385, 330) on internal:testid=[data-testid="todo-item"s] >> nth=1 >> internal:role=checkbox
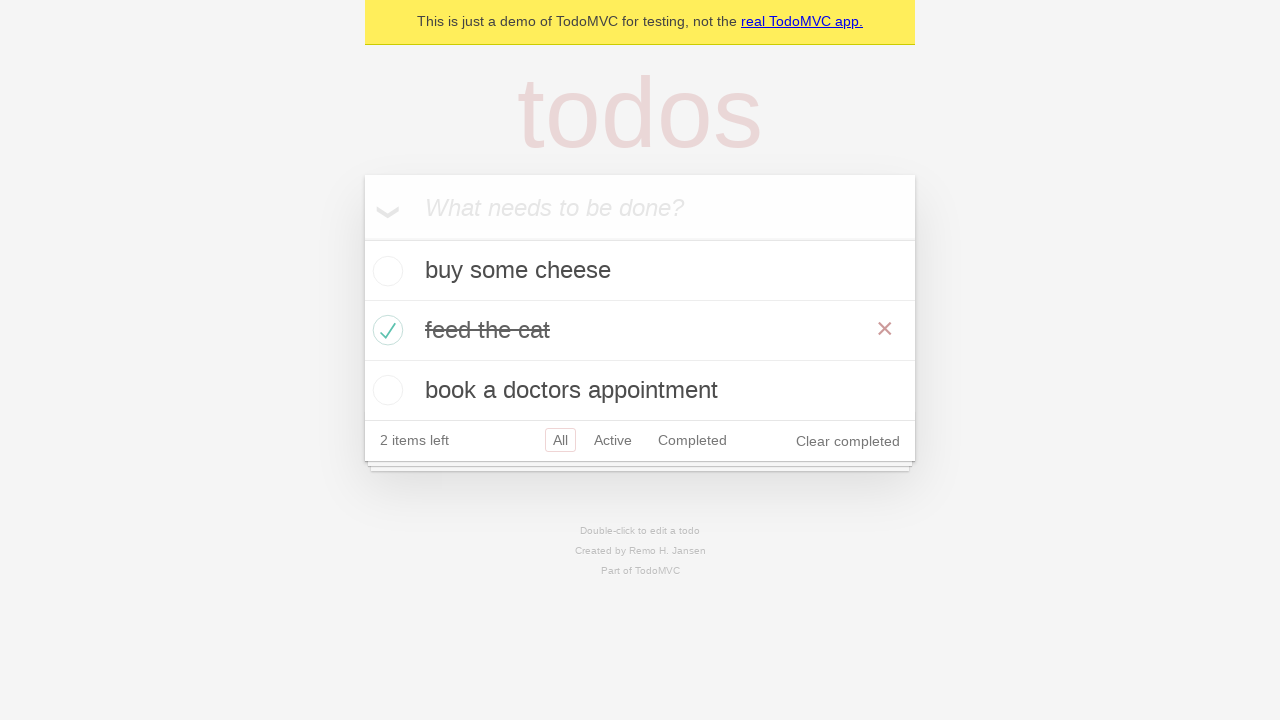

Clicked 'All' filter link at (560, 440) on internal:role=link[name="All"i]
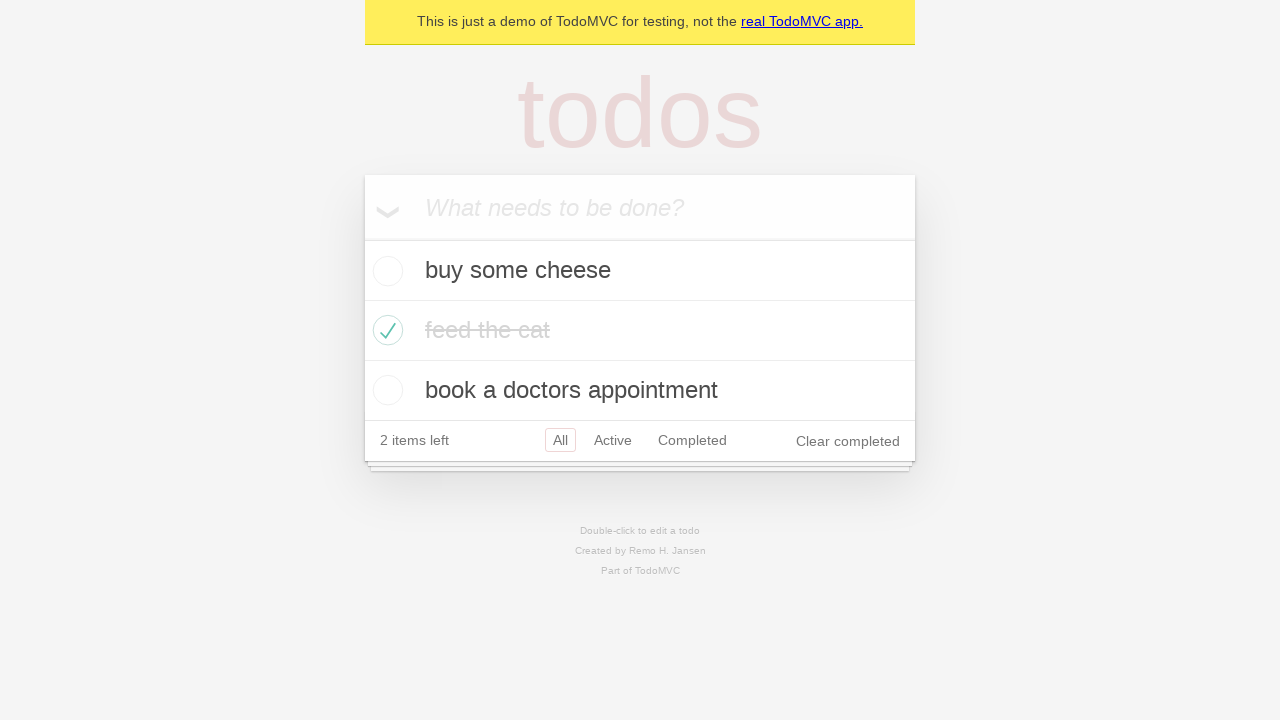

Clicked 'Active' filter link at (613, 440) on internal:role=link[name="Active"i]
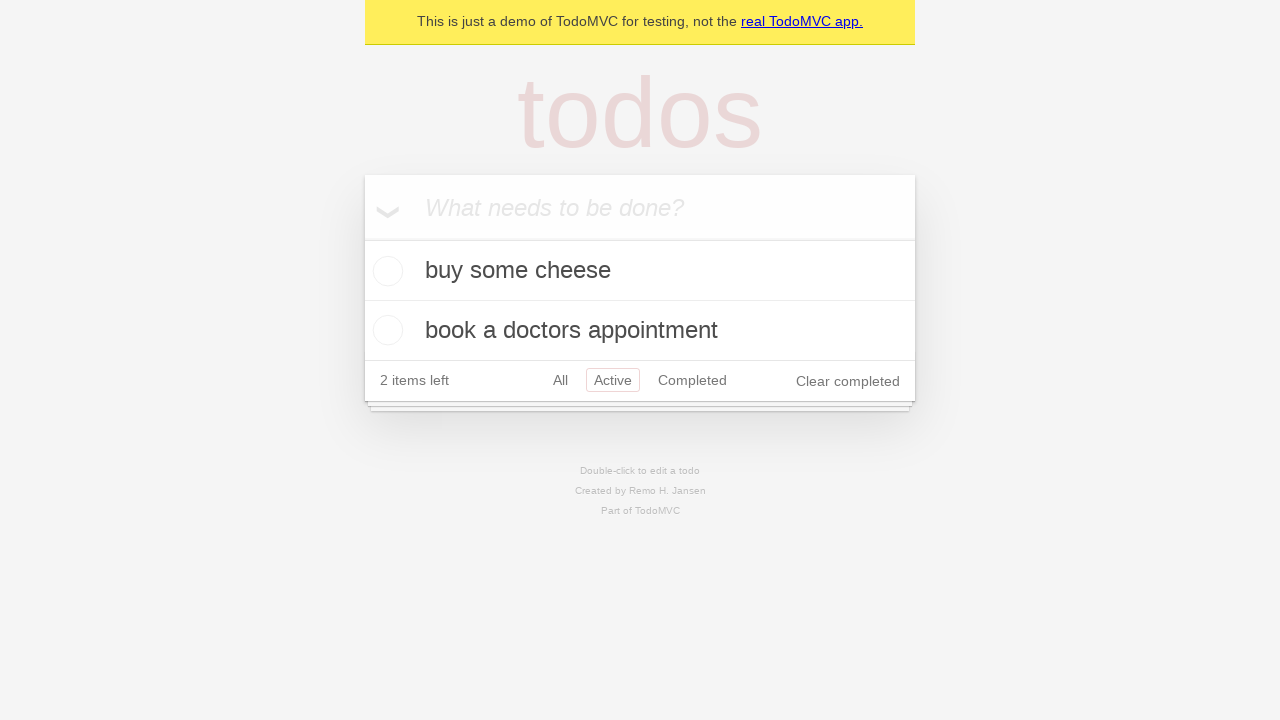

Clicked 'Completed' filter link at (692, 380) on internal:role=link[name="Completed"i]
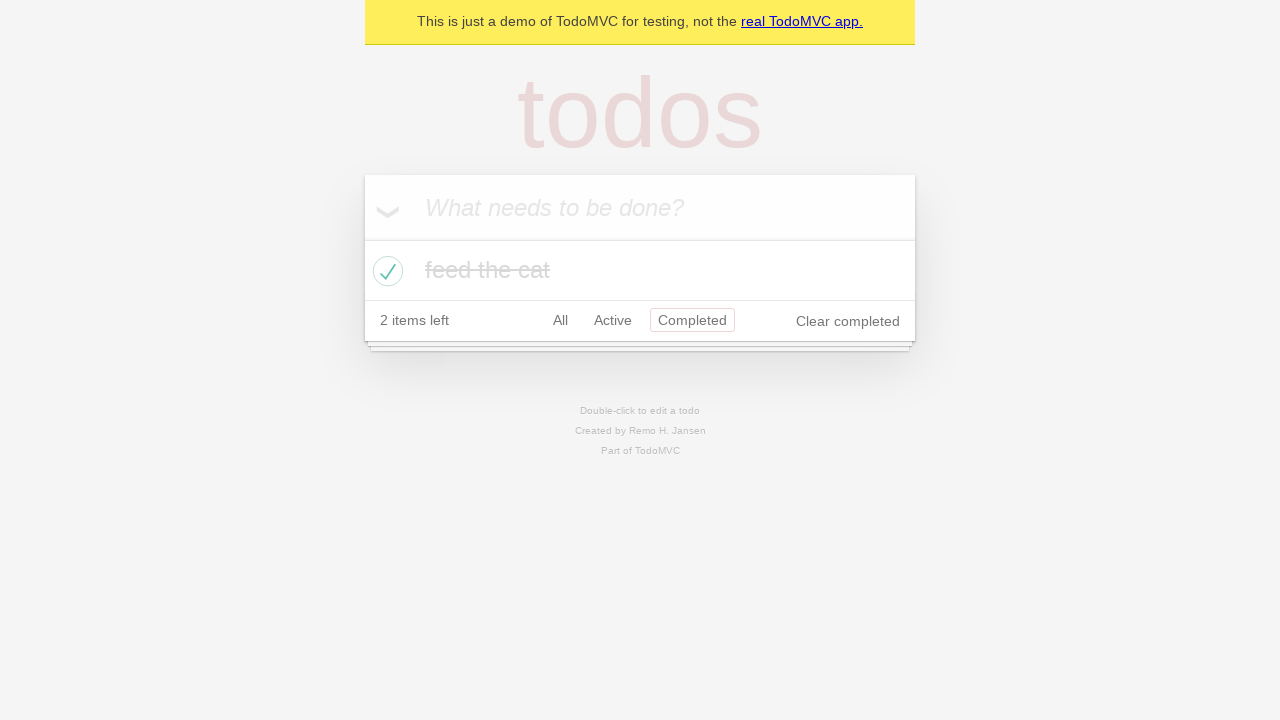

Navigated back using browser back button
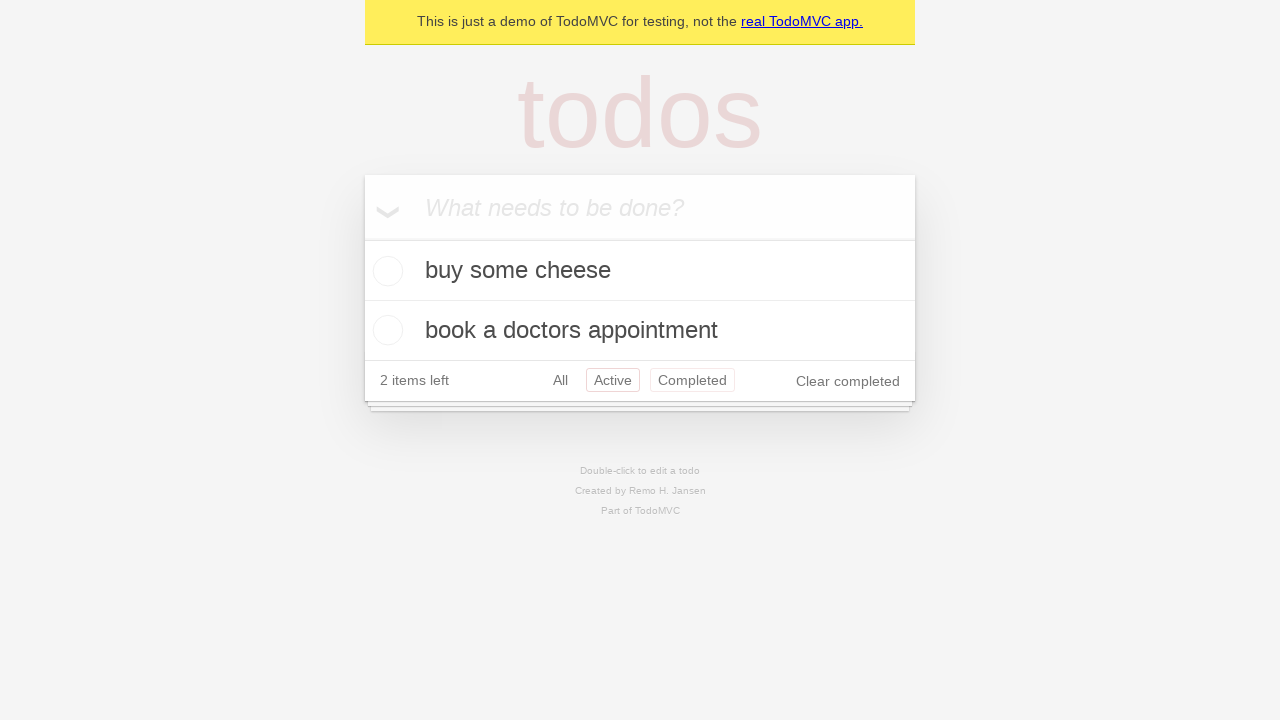

Navigated back again using browser back button
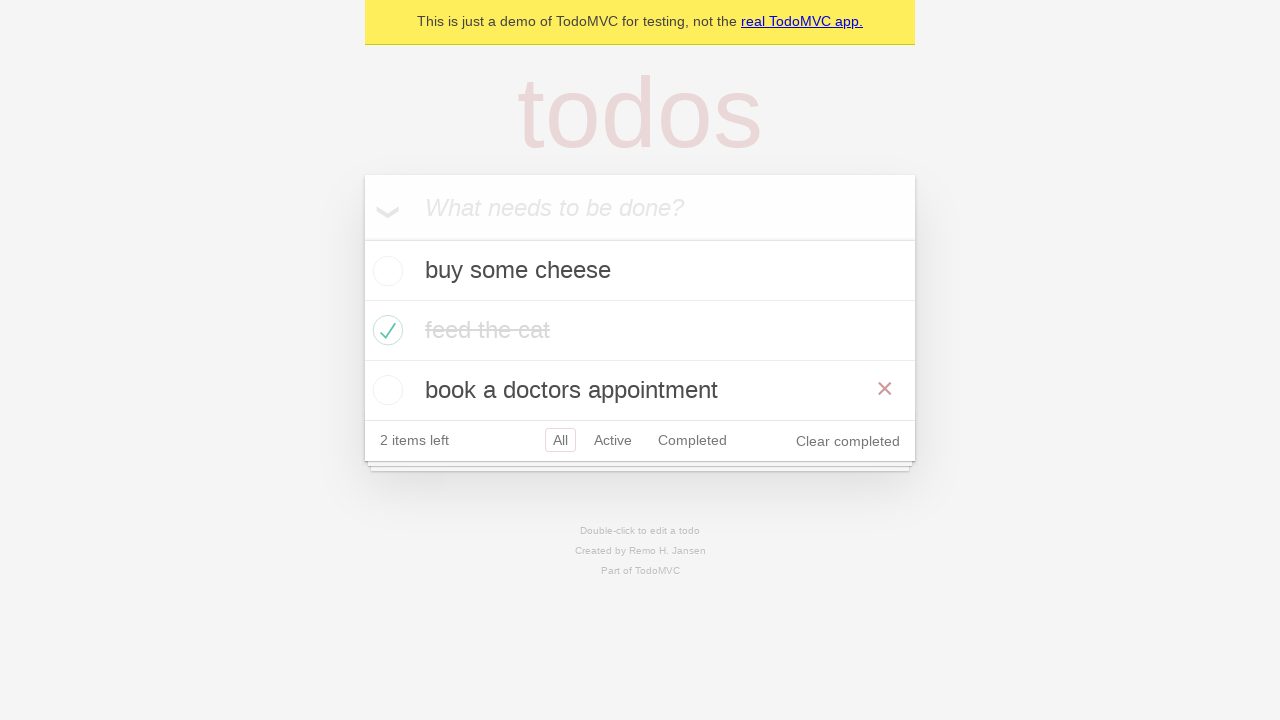

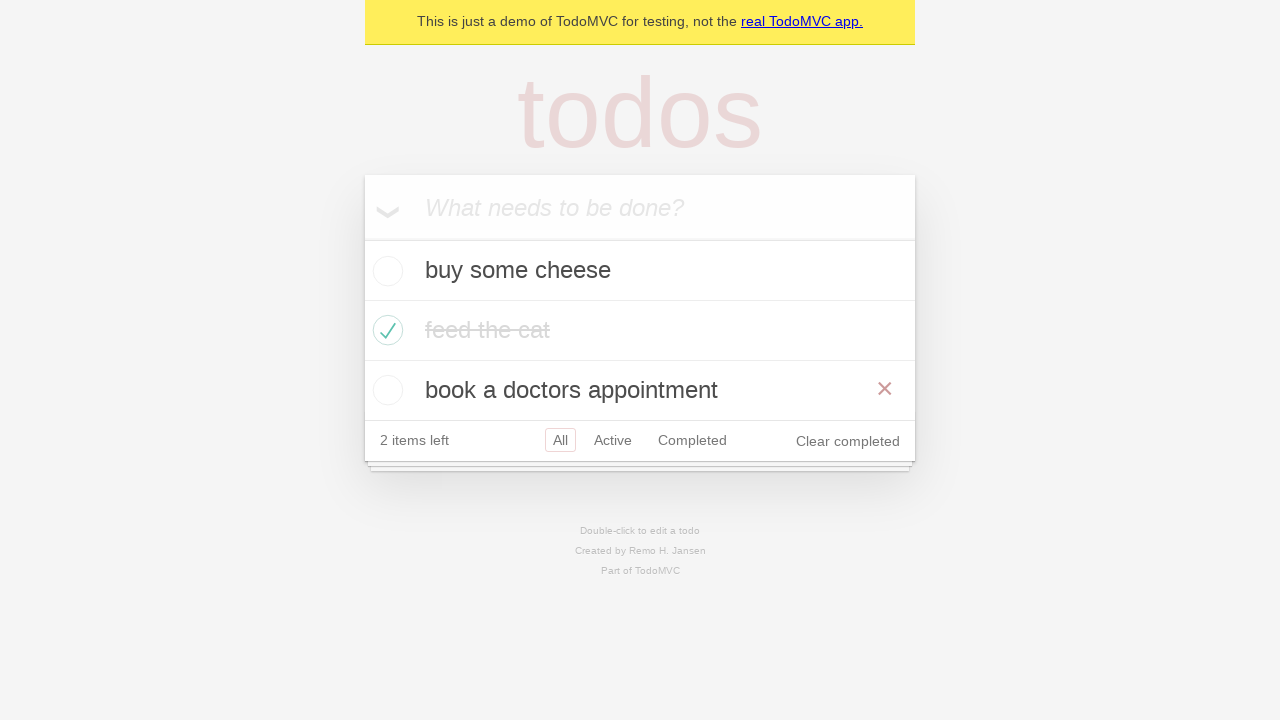